Tests the Frames page by navigating to it and switching to the frame-body frame

Starting URL: https://bonigarcia.dev/selenium-webdriver-java/

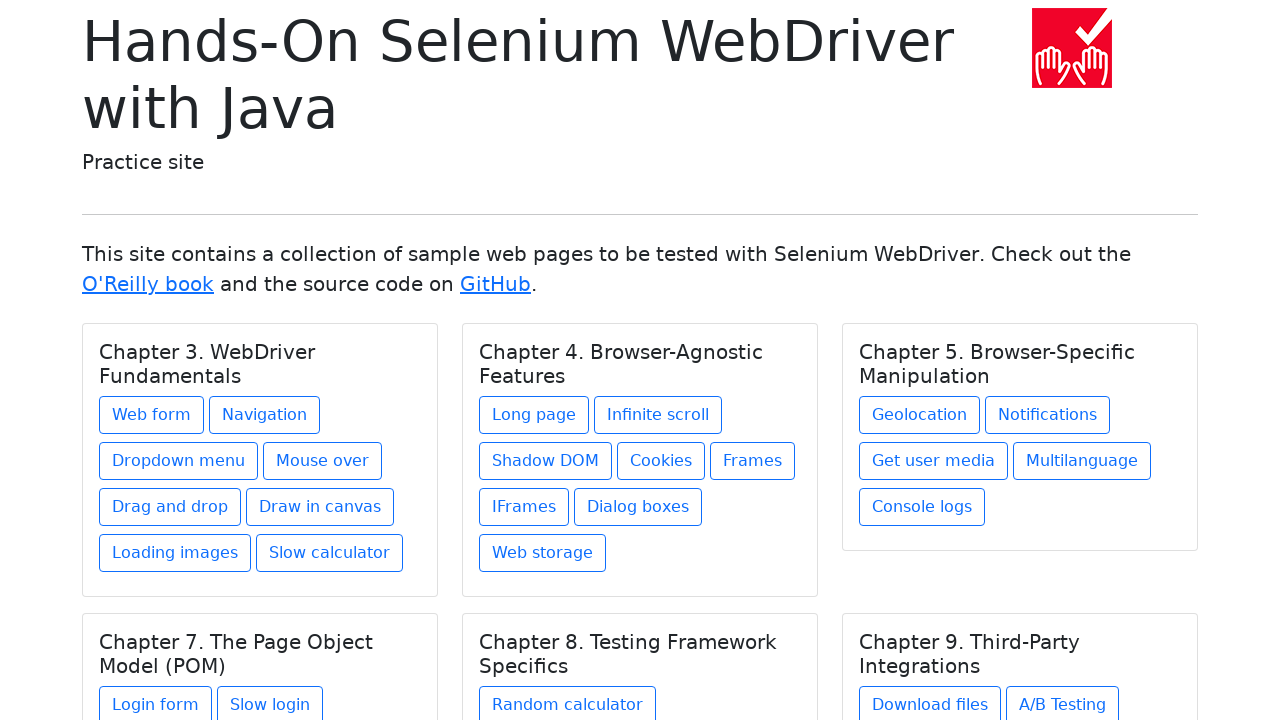

Clicked the fifth link under Chapter 4 (Frames) at (752, 461) on //div[@class='card-body']/h5[contains(@class, 'card-title') and text() = 'Chapte
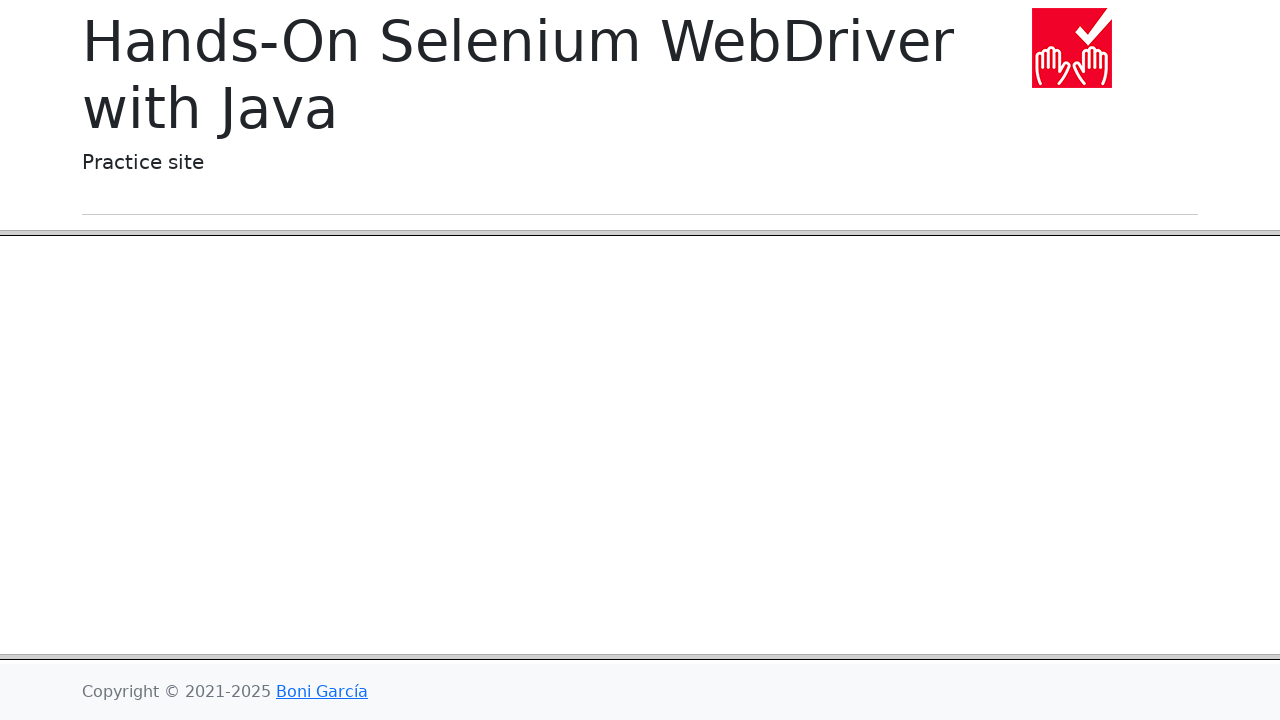

Located the frame-body frame
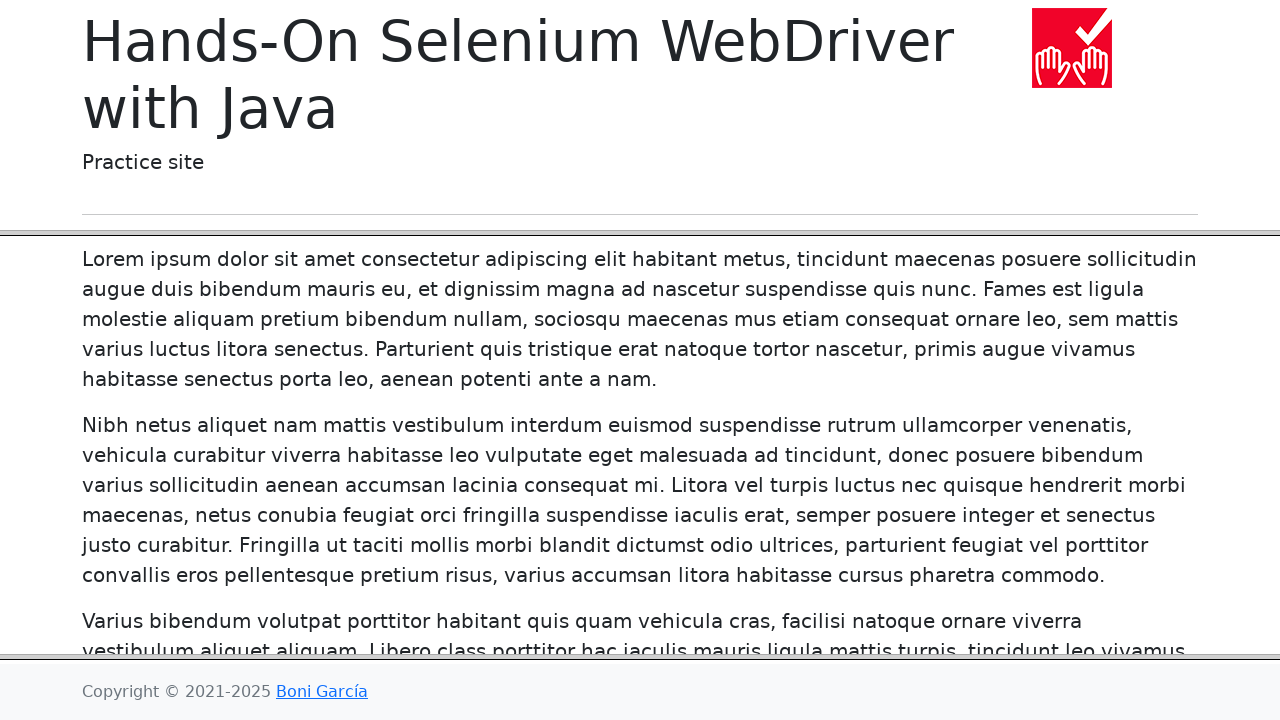

Waited for body element in frame-body frame to load
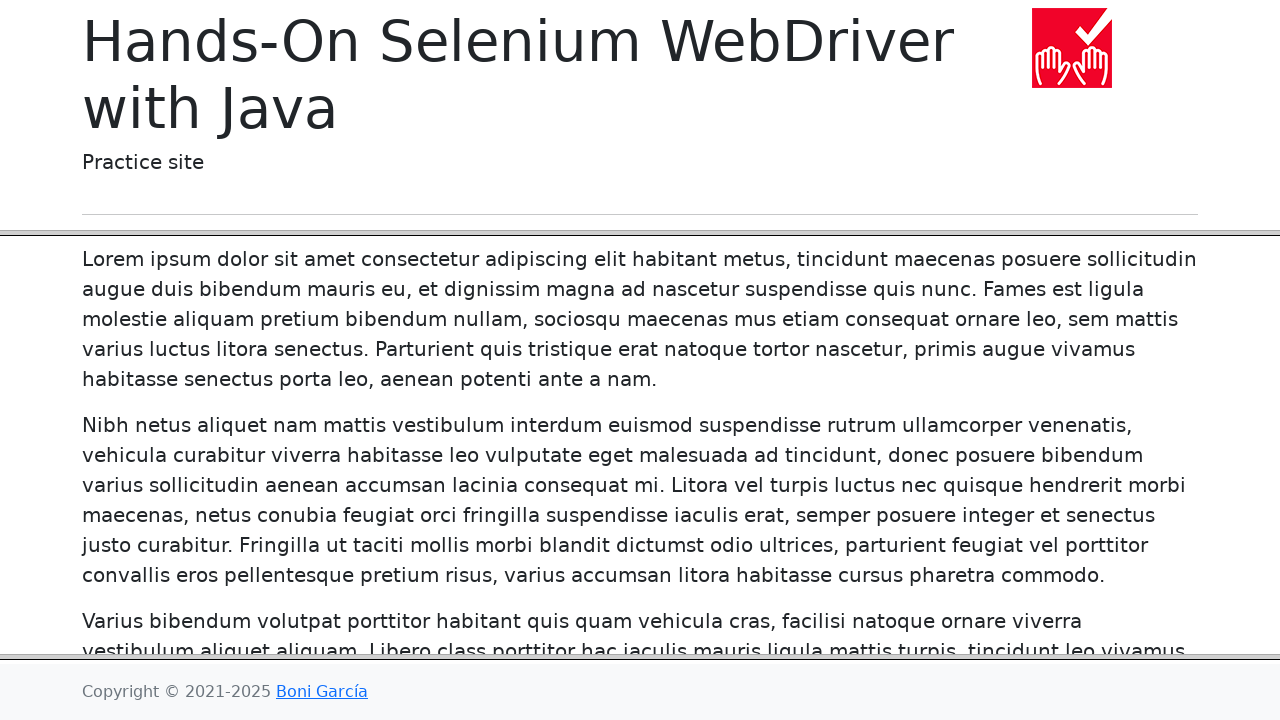

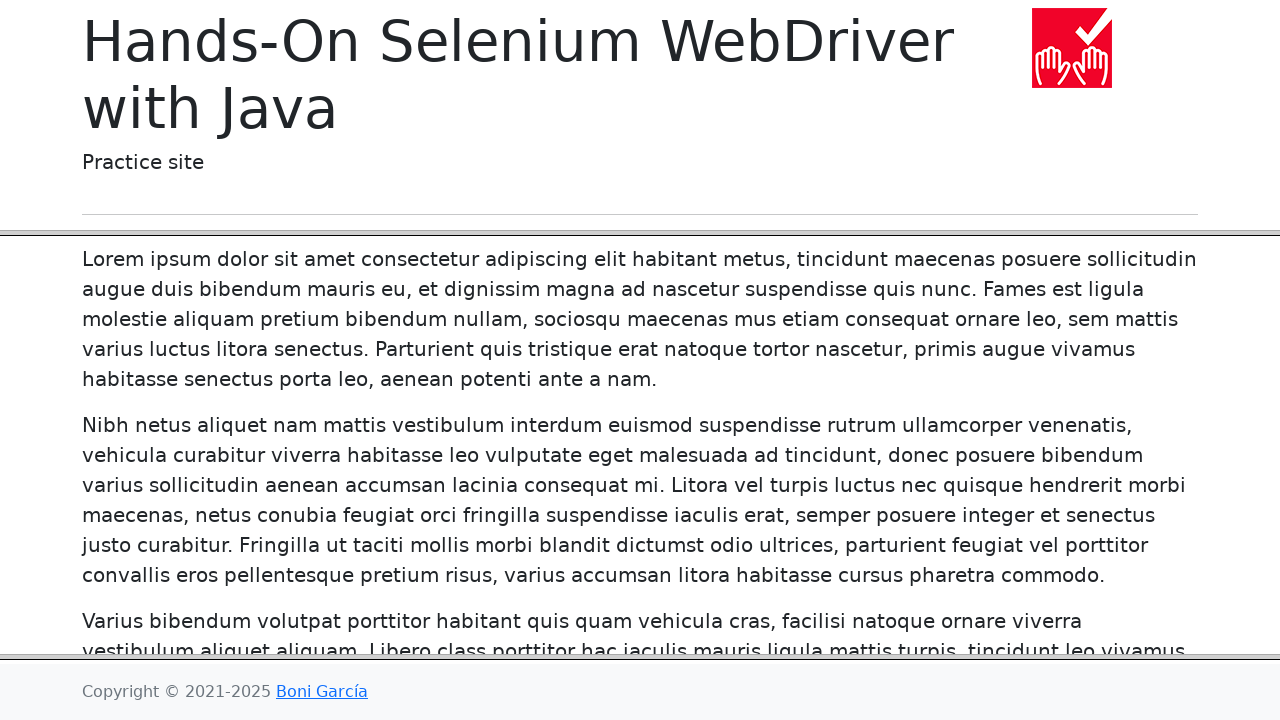